Tests progress bar widget functionality by starting the progress bar, letting it complete to reset, then starting and stopping it mid-progress

Starting URL: https://demoqa.com/progress-bar

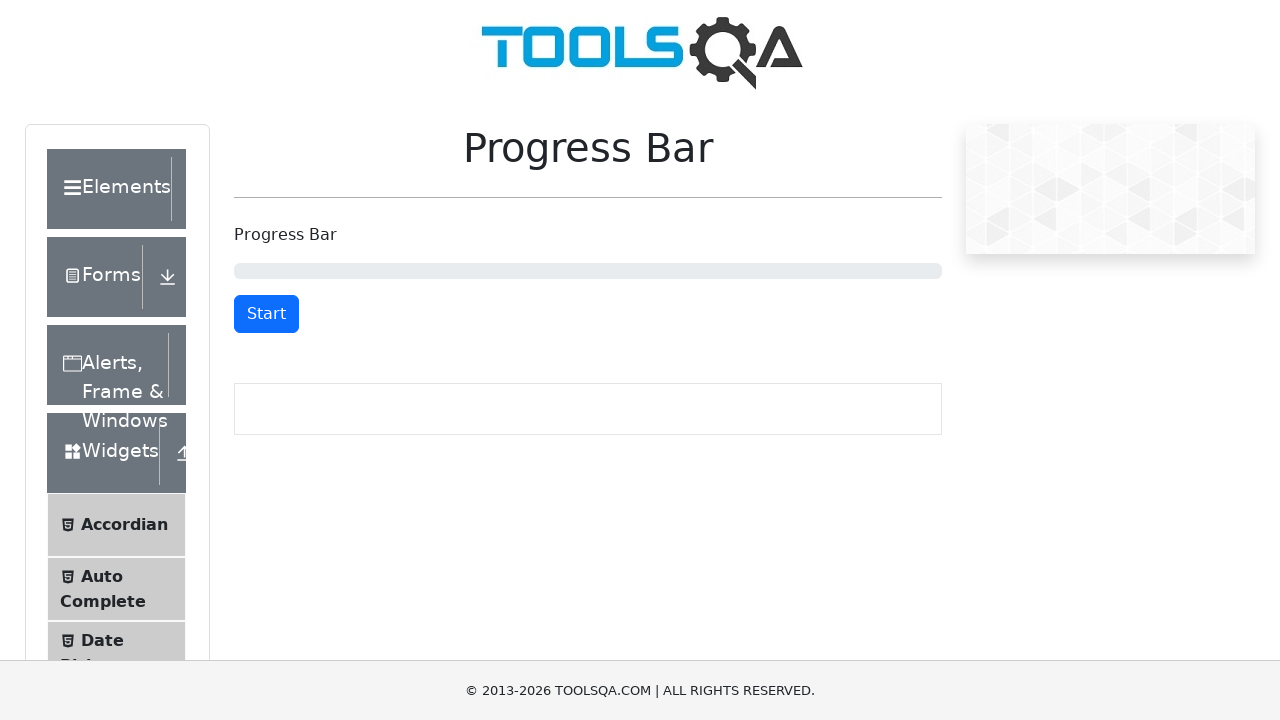

Clicked start button to begin progress bar at (266, 314) on button#startStopButton
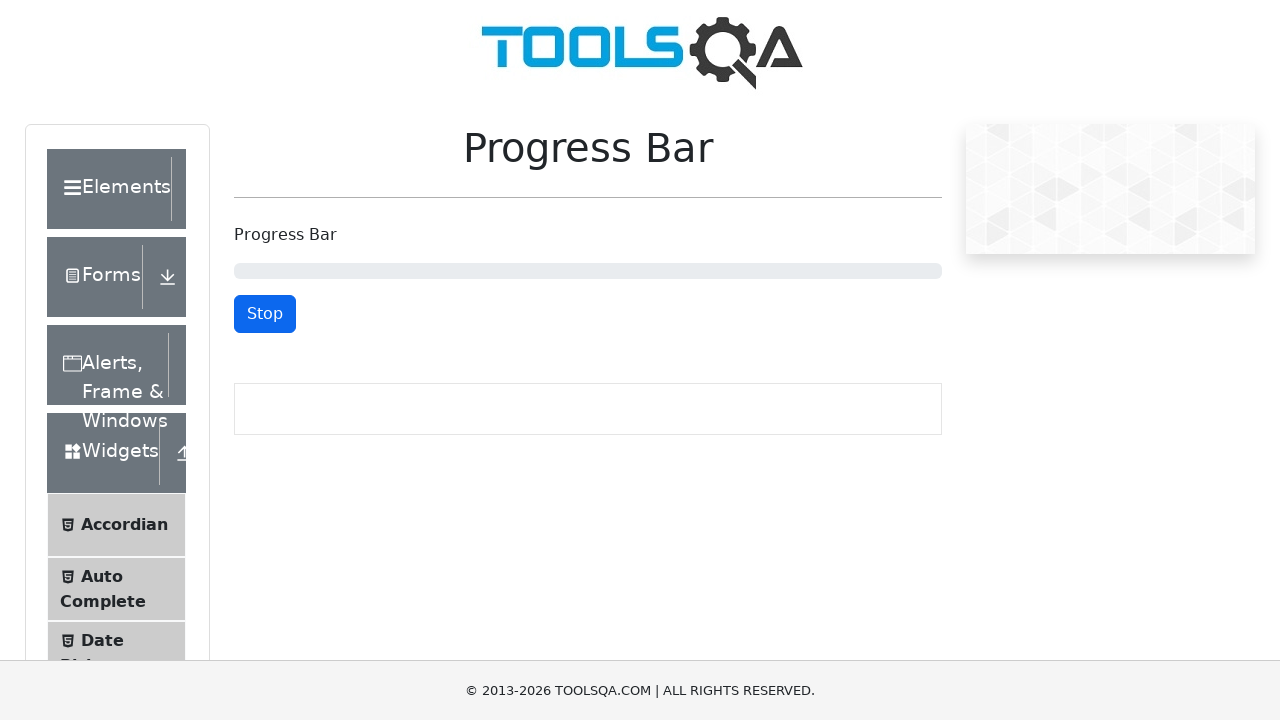

Progress bar completed and reset button appeared
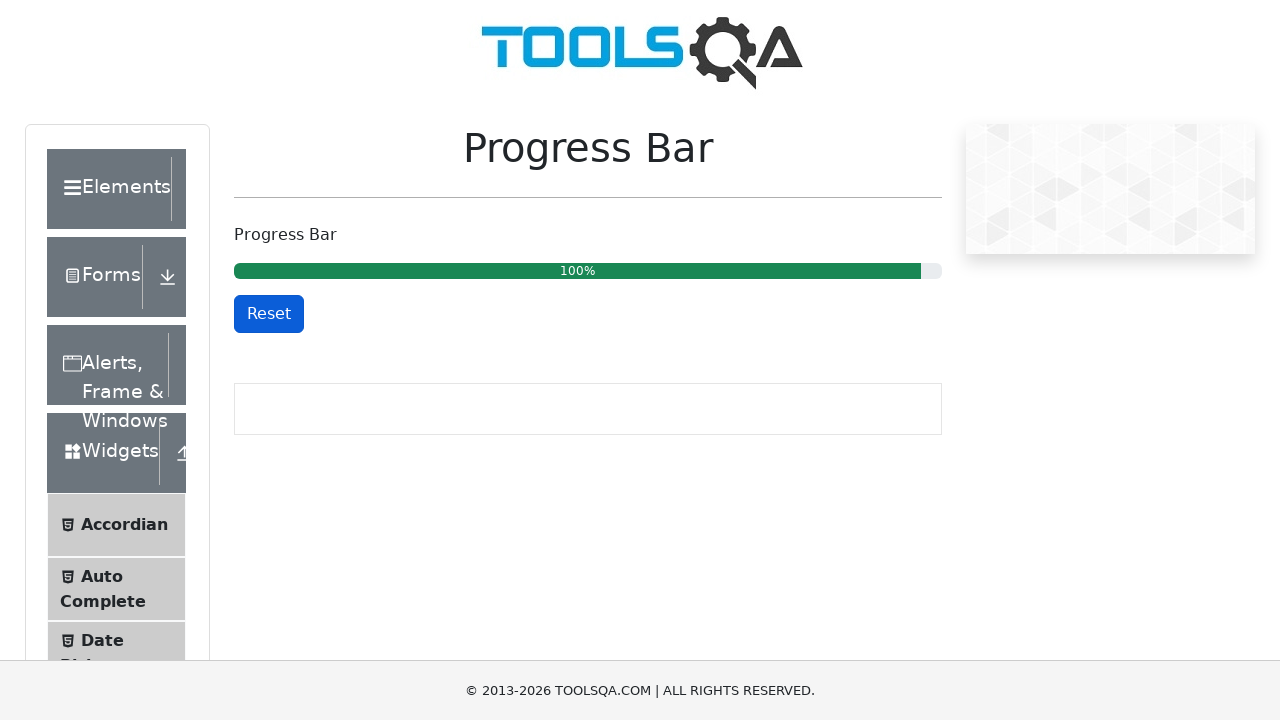

Clicked reset button to reset the progress bar at (269, 314) on button#resetButton
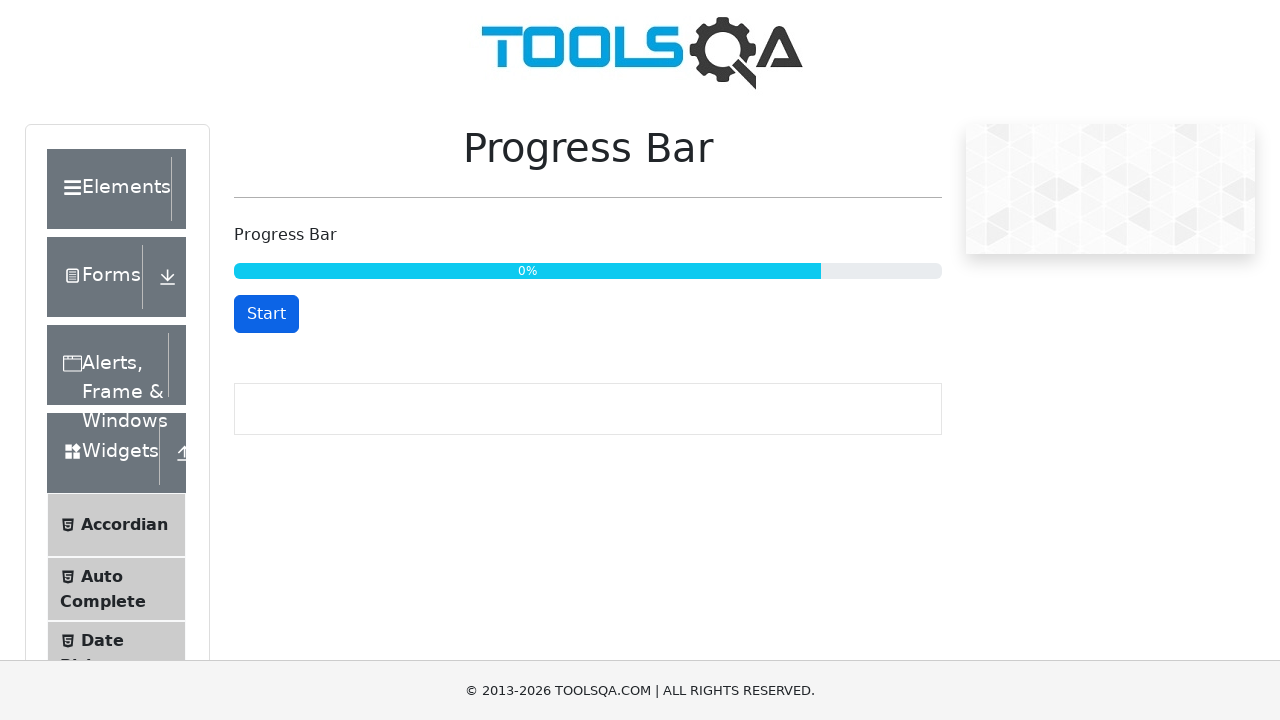

Clicked start button to begin progress bar again at (266, 314) on button#startStopButton
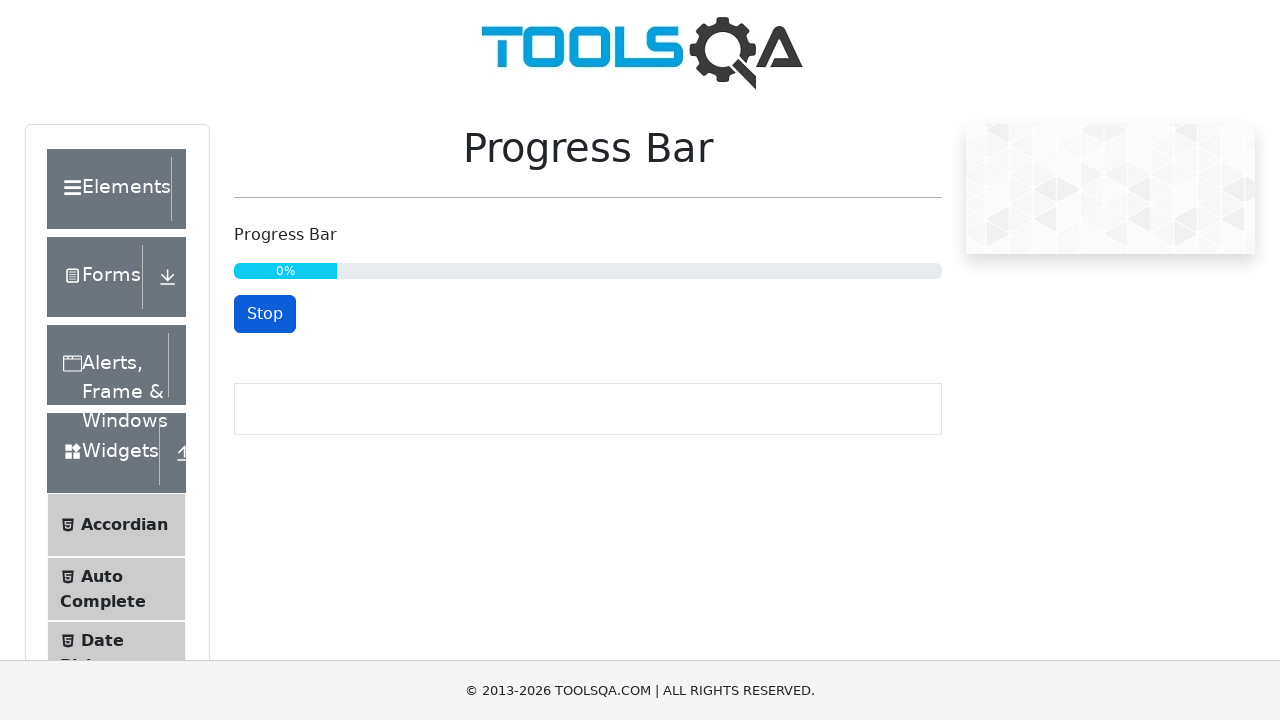

Waited 4 seconds for progress bar to advance mid-progress
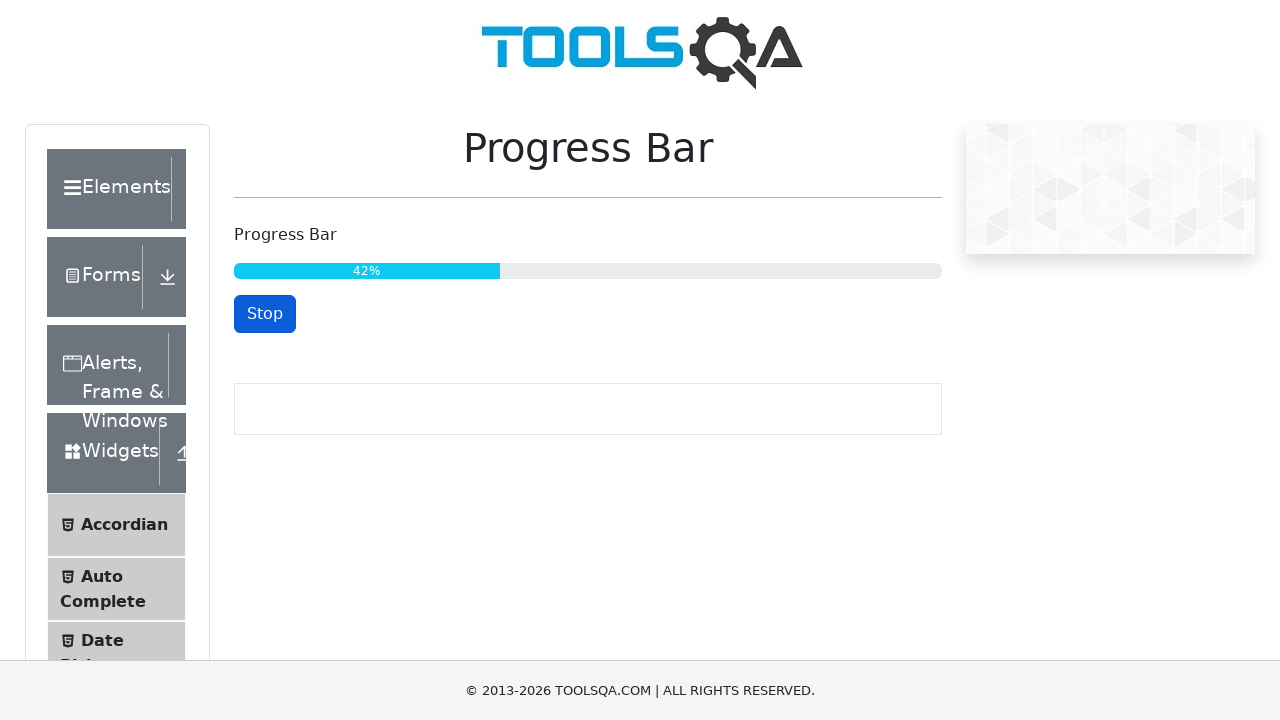

Clicked stop button to stop progress bar mid-way at (265, 314) on button#startStopButton
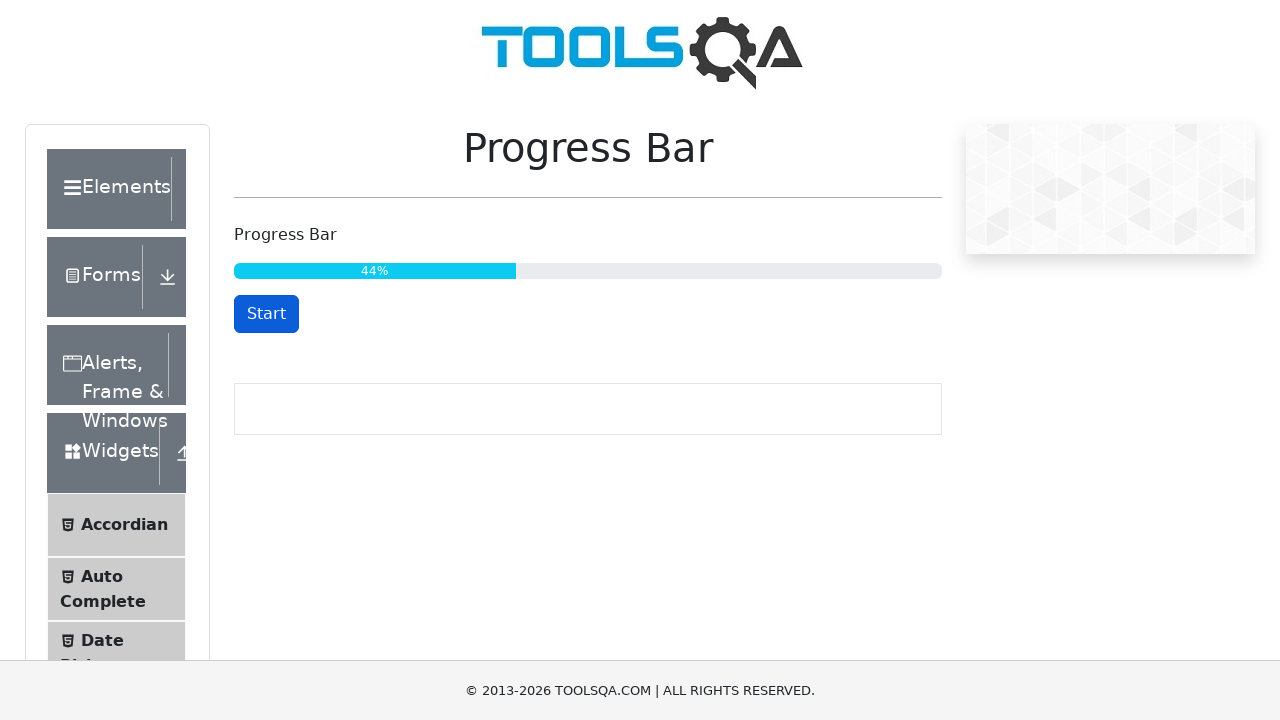

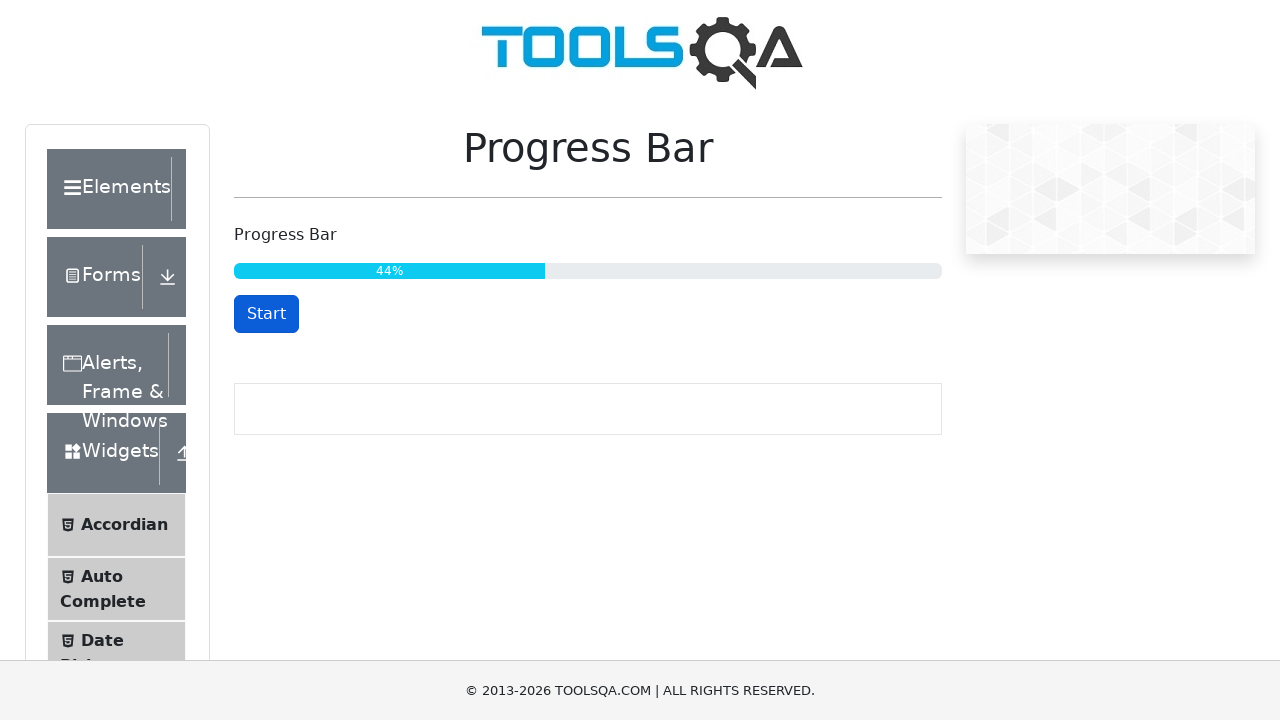